Tests character validation with single asterisk, expecting invalid result

Starting URL: https://testpages.eviltester.com/styled/apps/7charval/simple7charvalidation.html

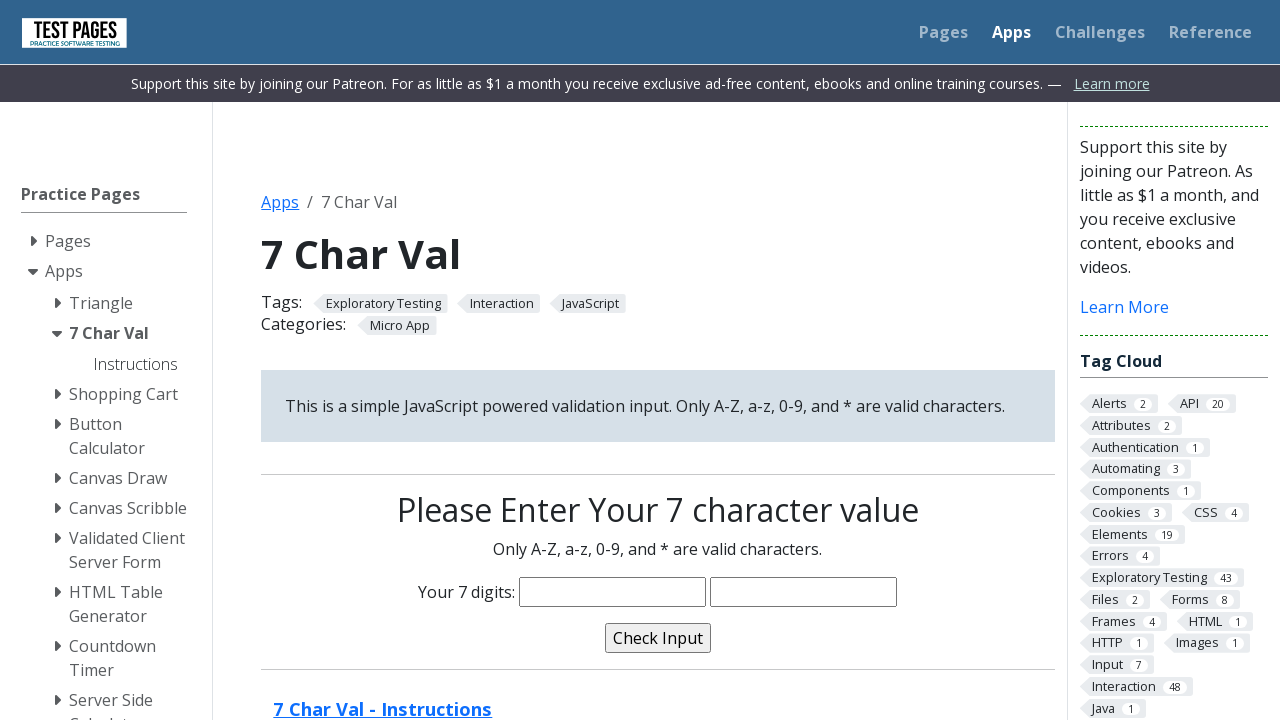

Navigated to 7 character validation test page
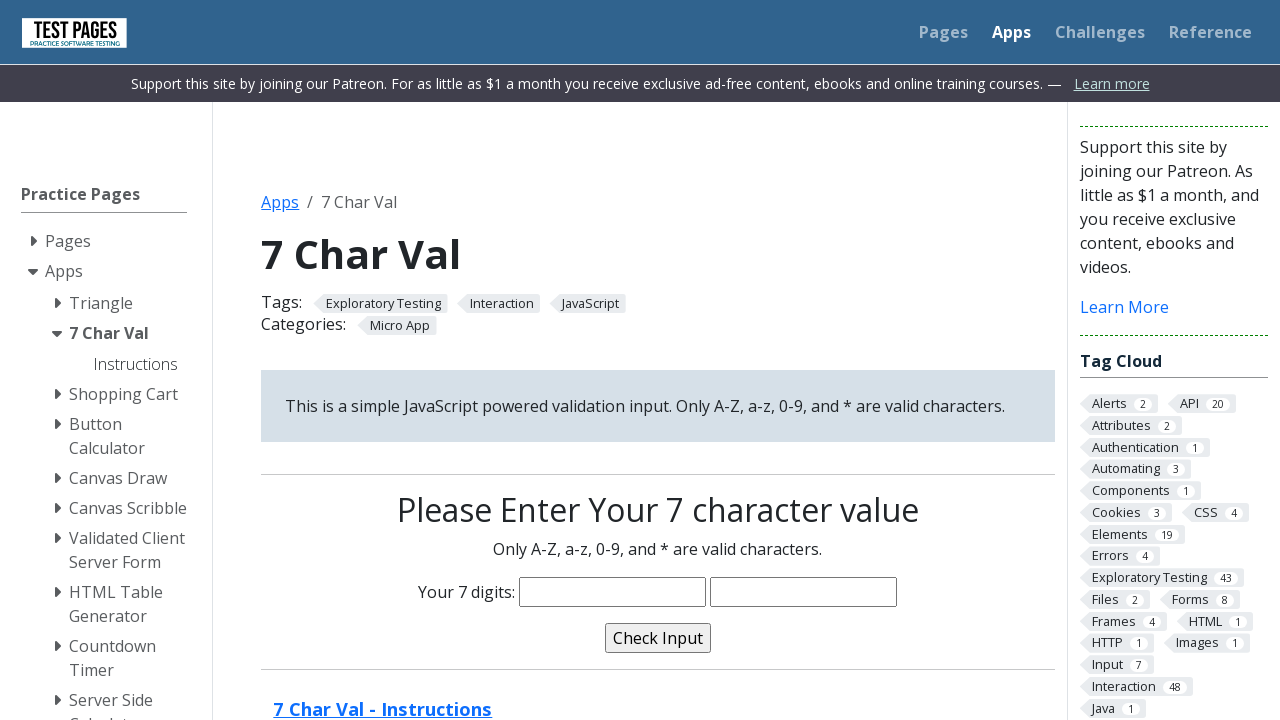

Filled characters field with single asterisk on input[name='characters']
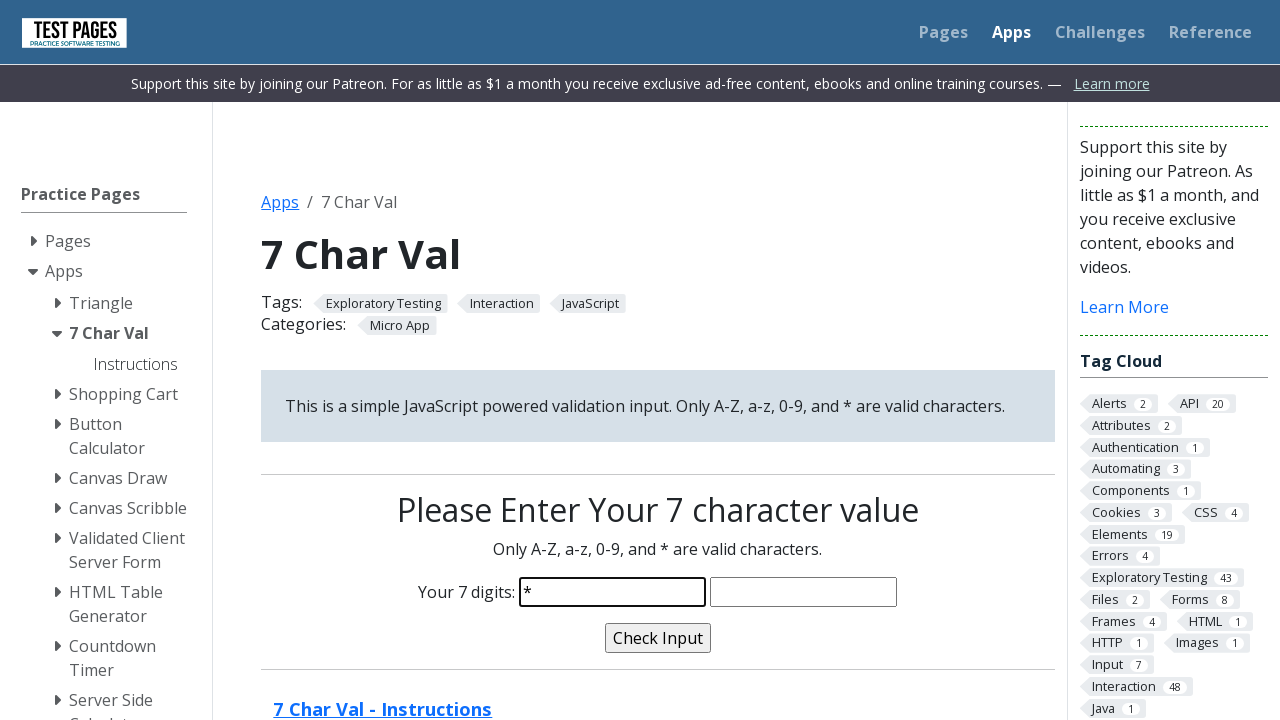

Clicked validate button at (658, 638) on input[name='validate']
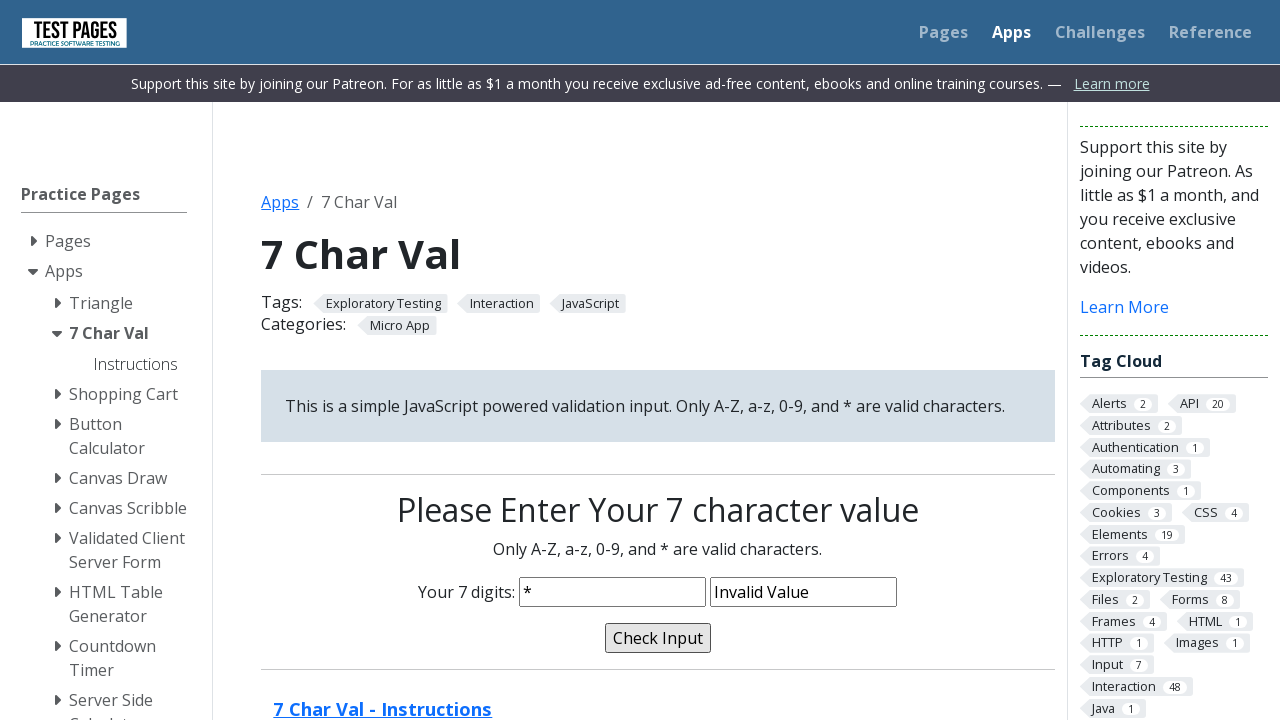

Validation message appeared
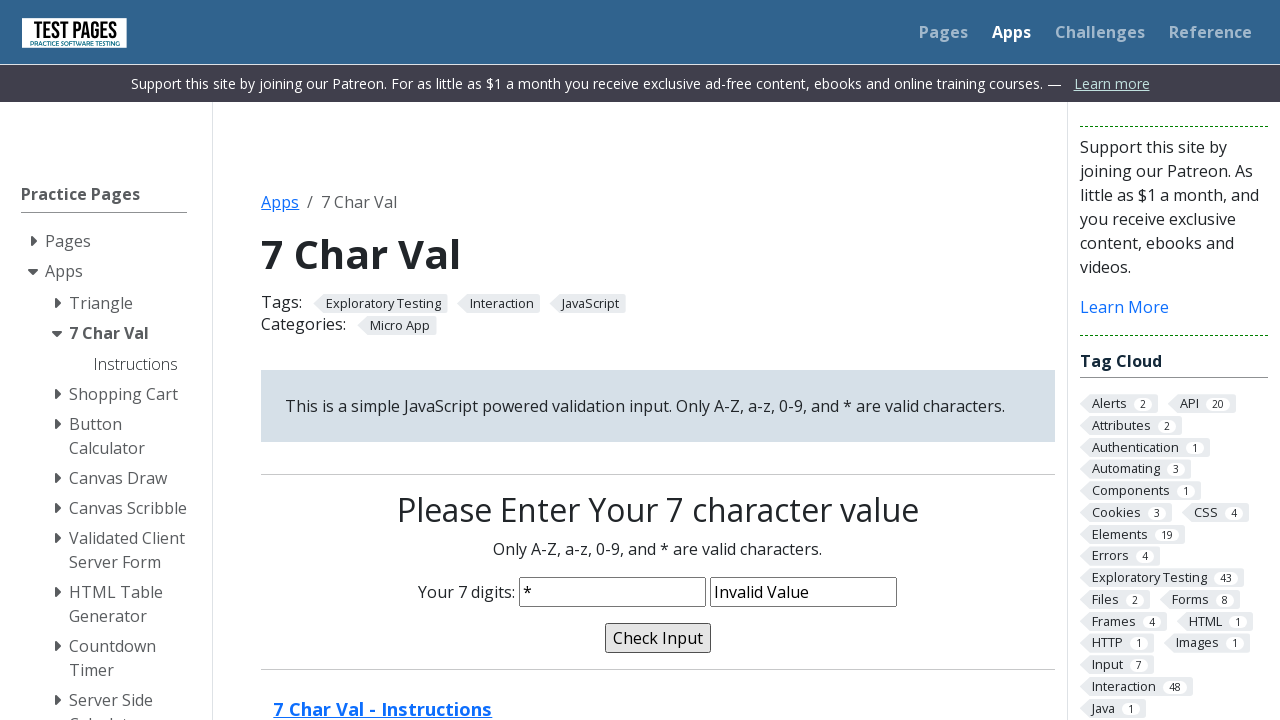

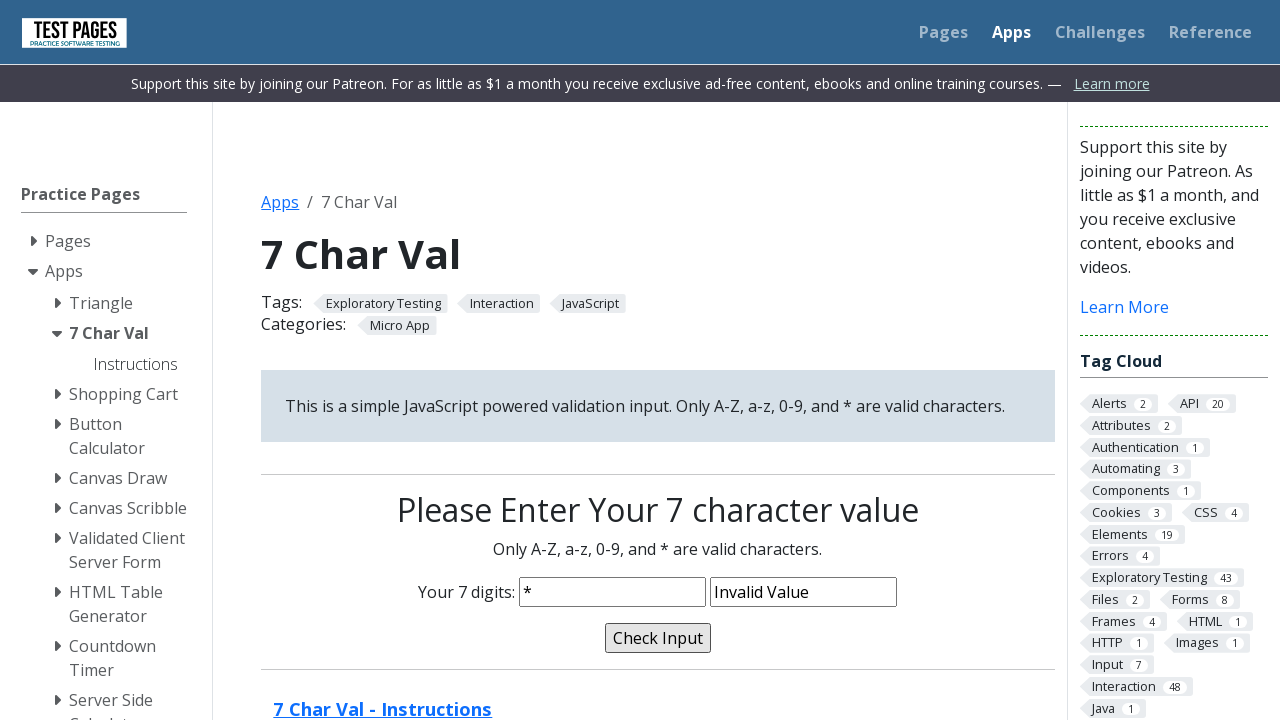